Interacts with a dropdown list to select skills on a registration form

Starting URL: http://demo.automationtesting.in/Register.html

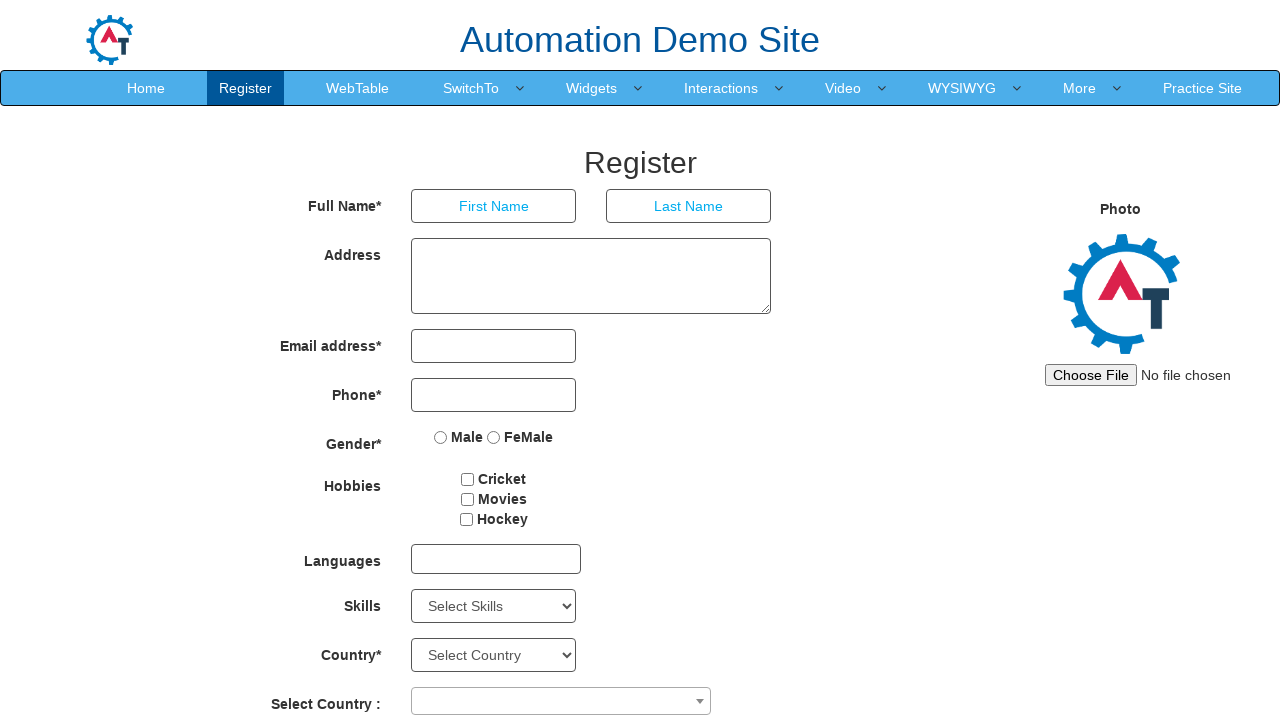

Selected 'Java' from Skills dropdown on #Skills
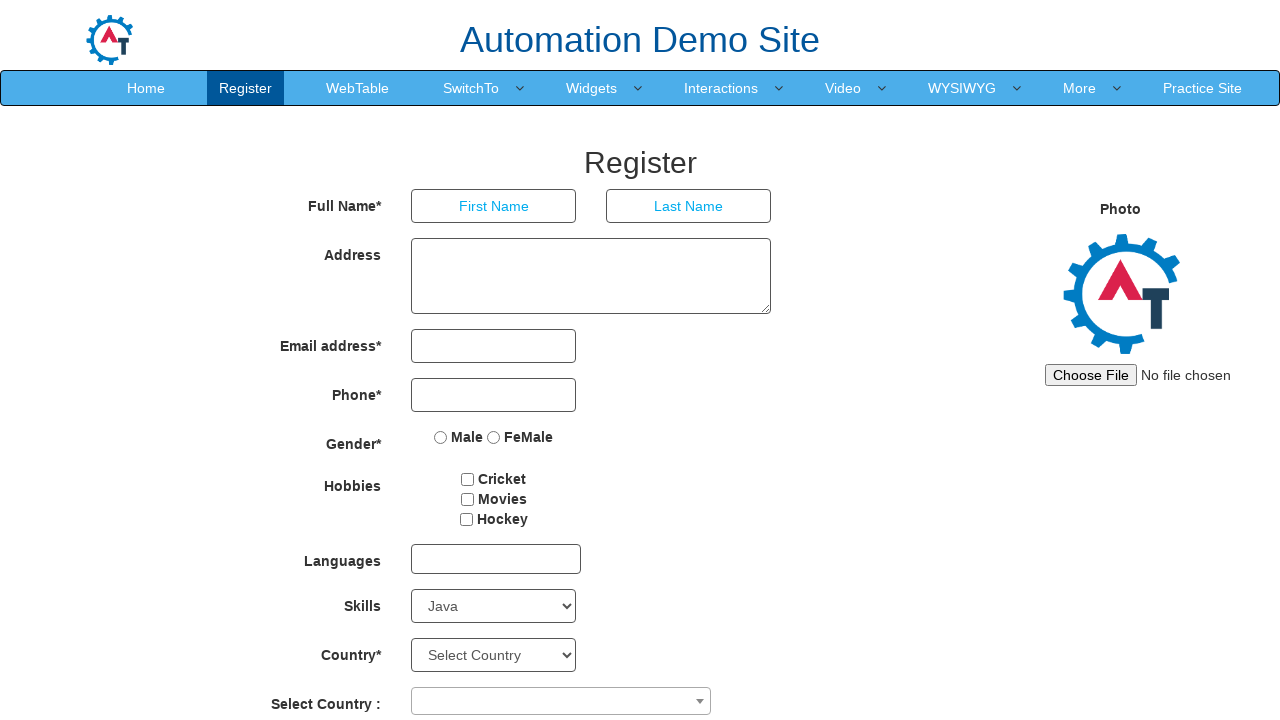

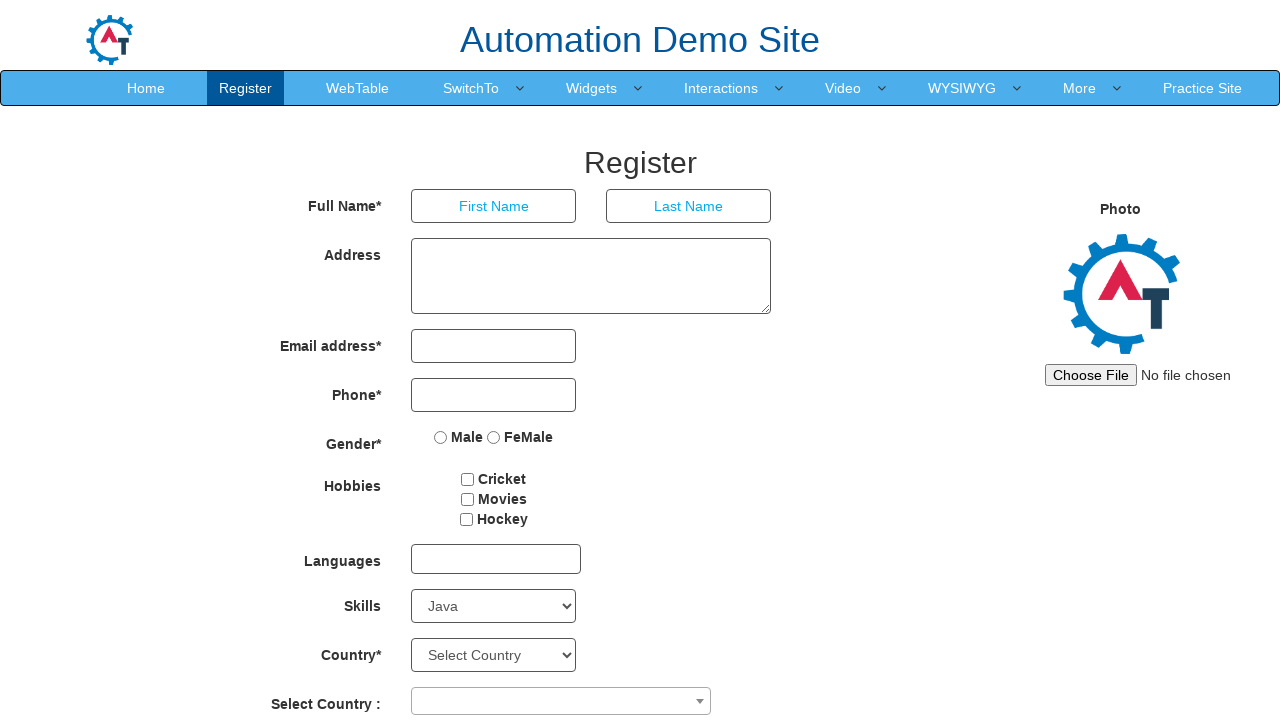